Tests search functionality with an invalid query and verifies that "No facilities matching this" message is displayed

Starting URL: https://opensupplyhub.org

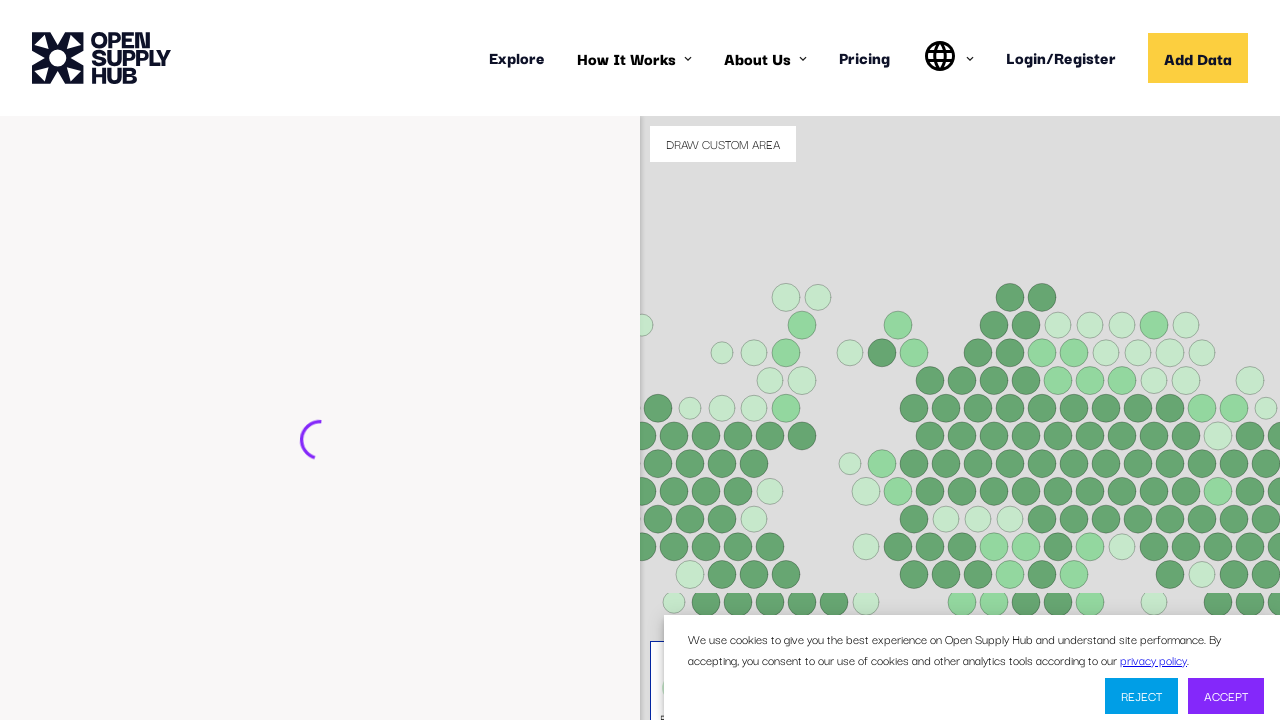

Navigated to opensupplyhub.org
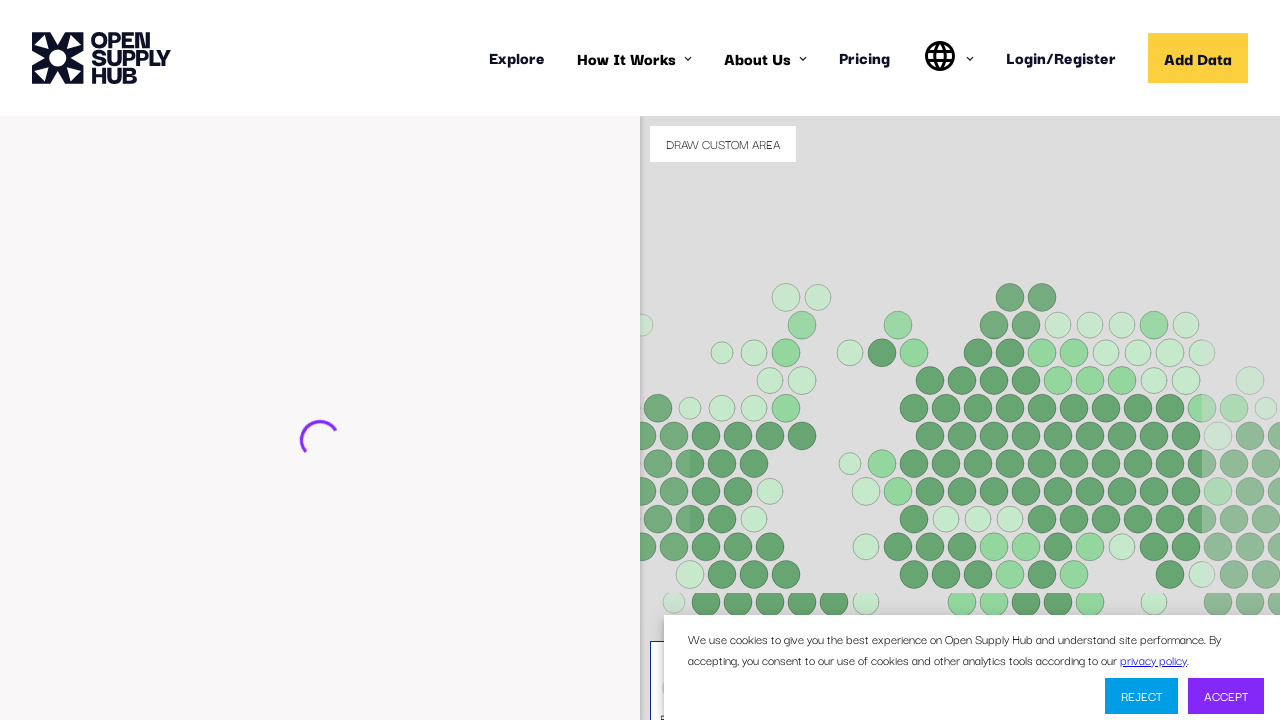

Clicked on search input field at (292, 449) on internal:attr=[placeholder="e.g. ABC Textiles Limited"i]
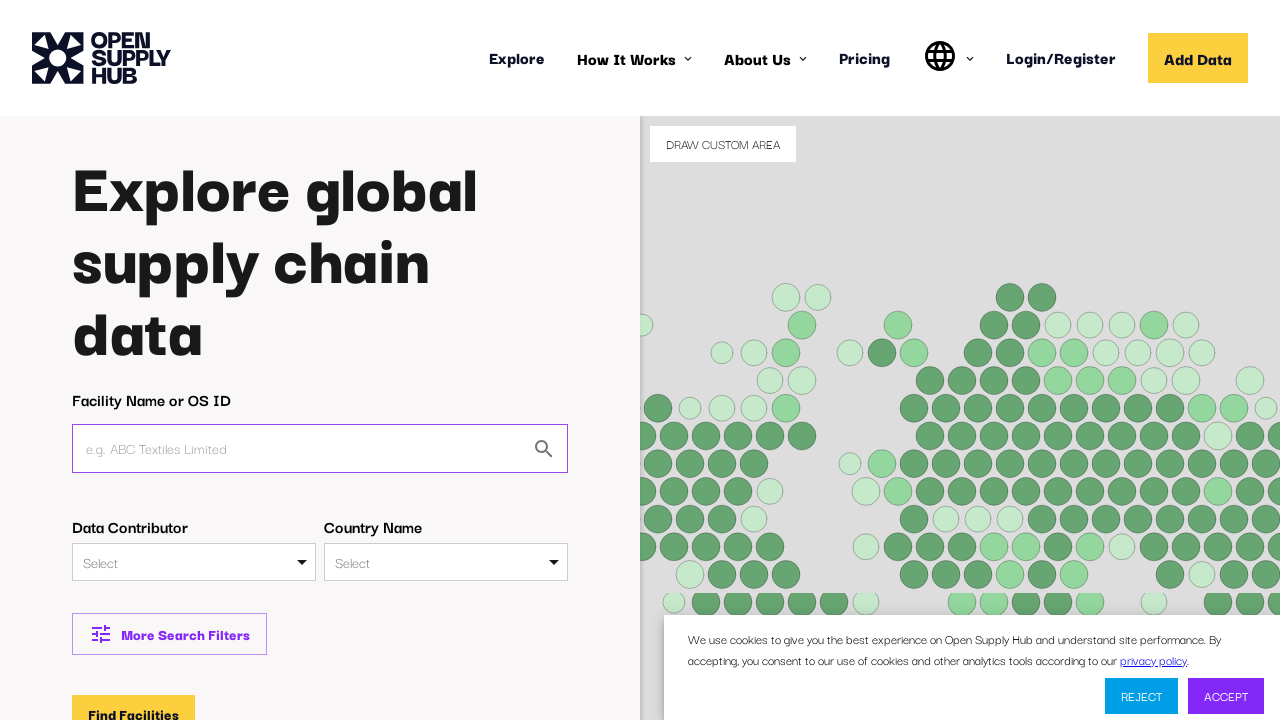

Filled search field with invalid query 'invalid ABRACADABRA' on internal:attr=[placeholder="e.g. ABC Textiles Limited"i]
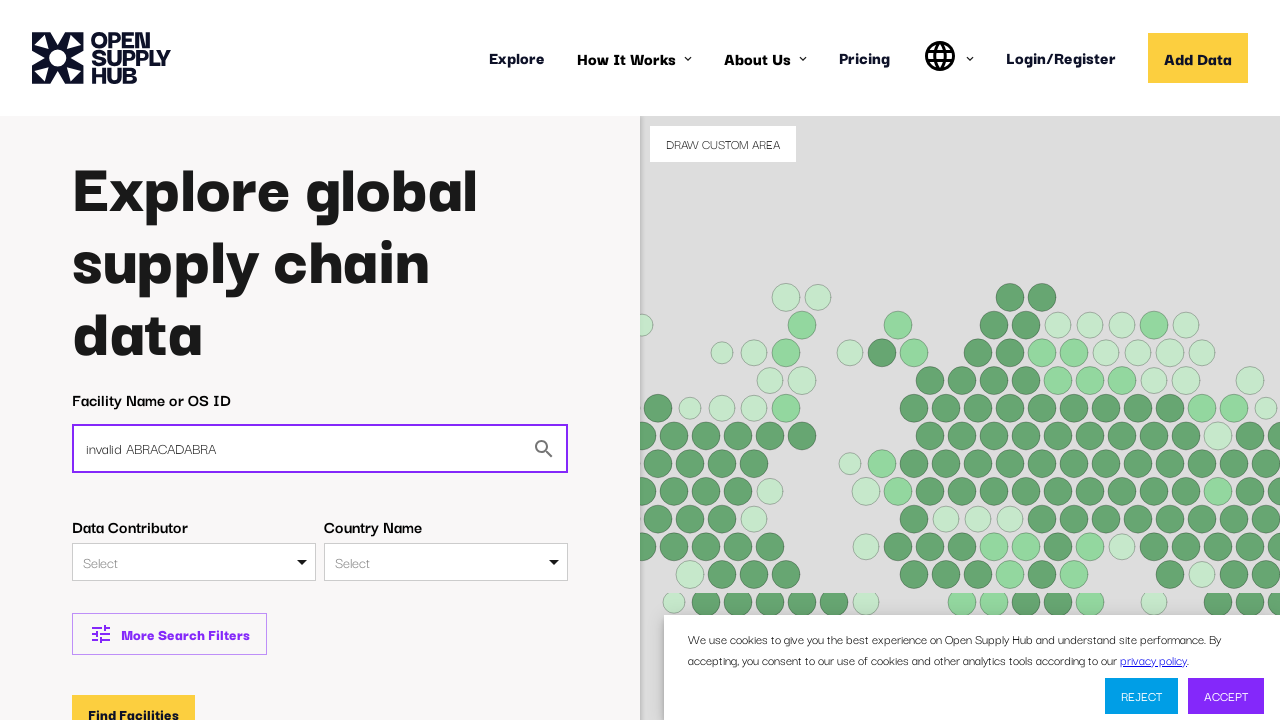

Clicked Find Facilities button at (134, 701) on internal:role=button[name="Find Facilities"i]
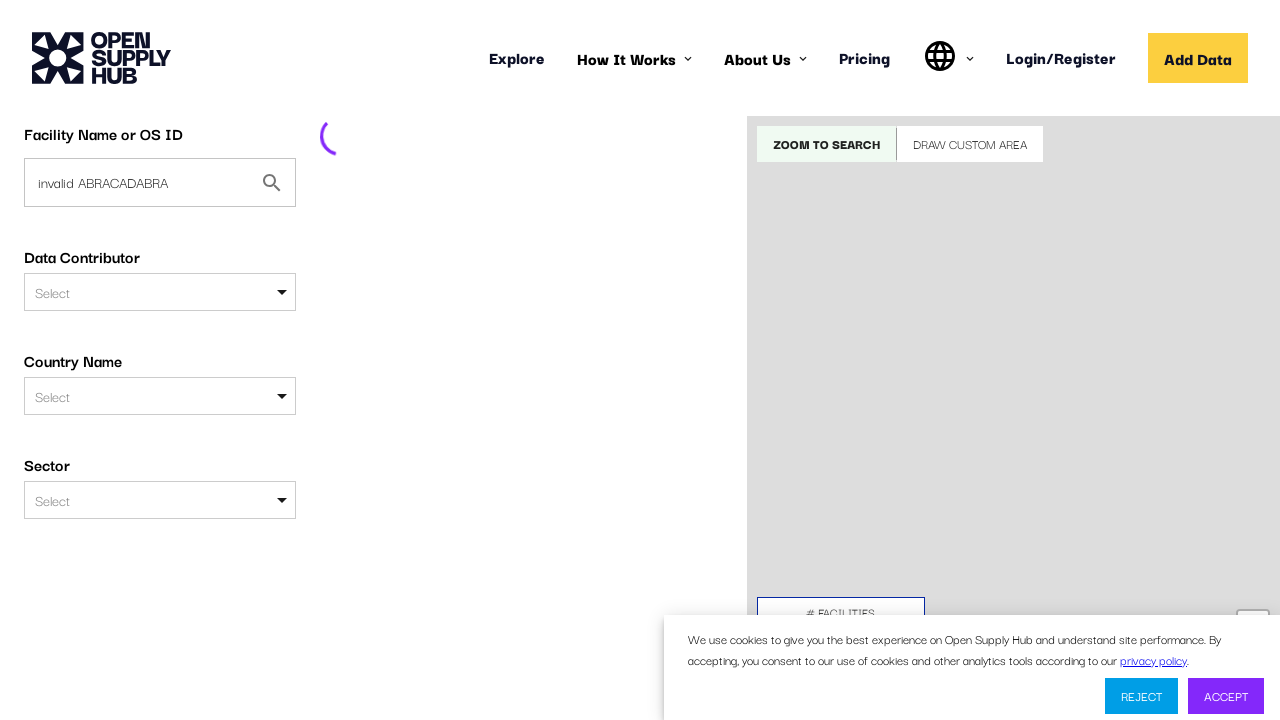

Waited for network to be idle and results to load
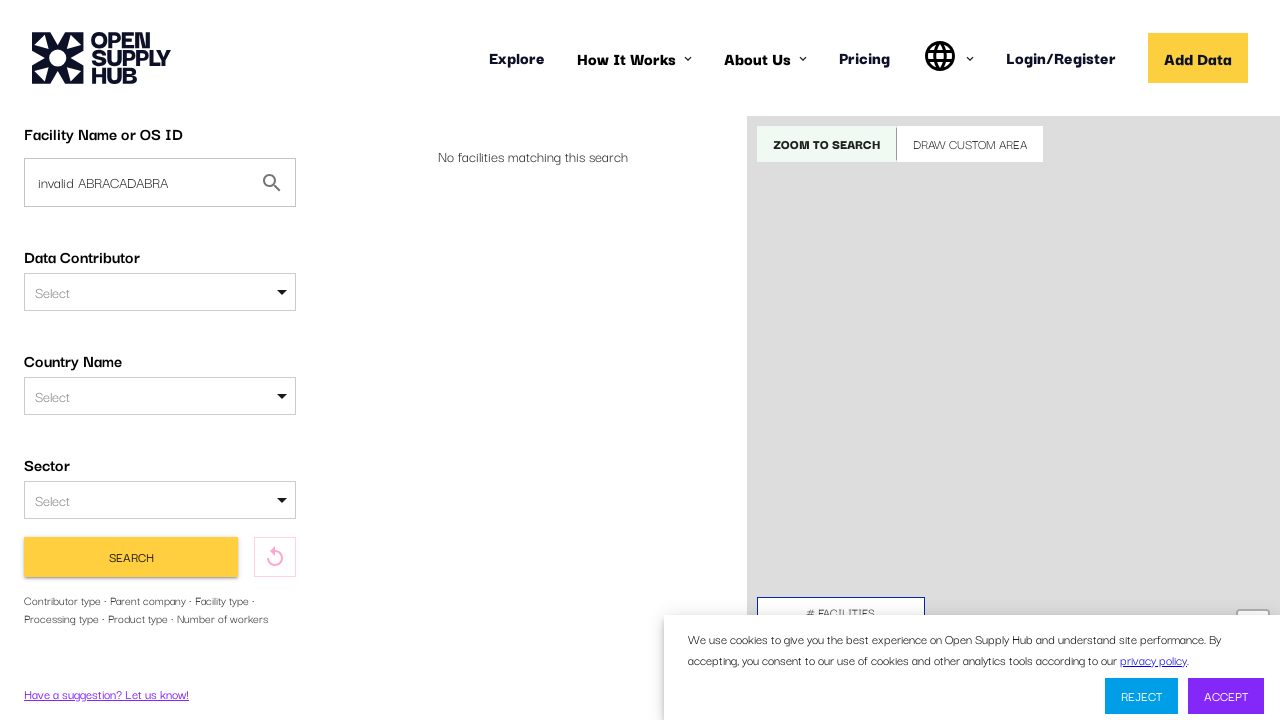

Verified 'No facilities matching this' message is displayed
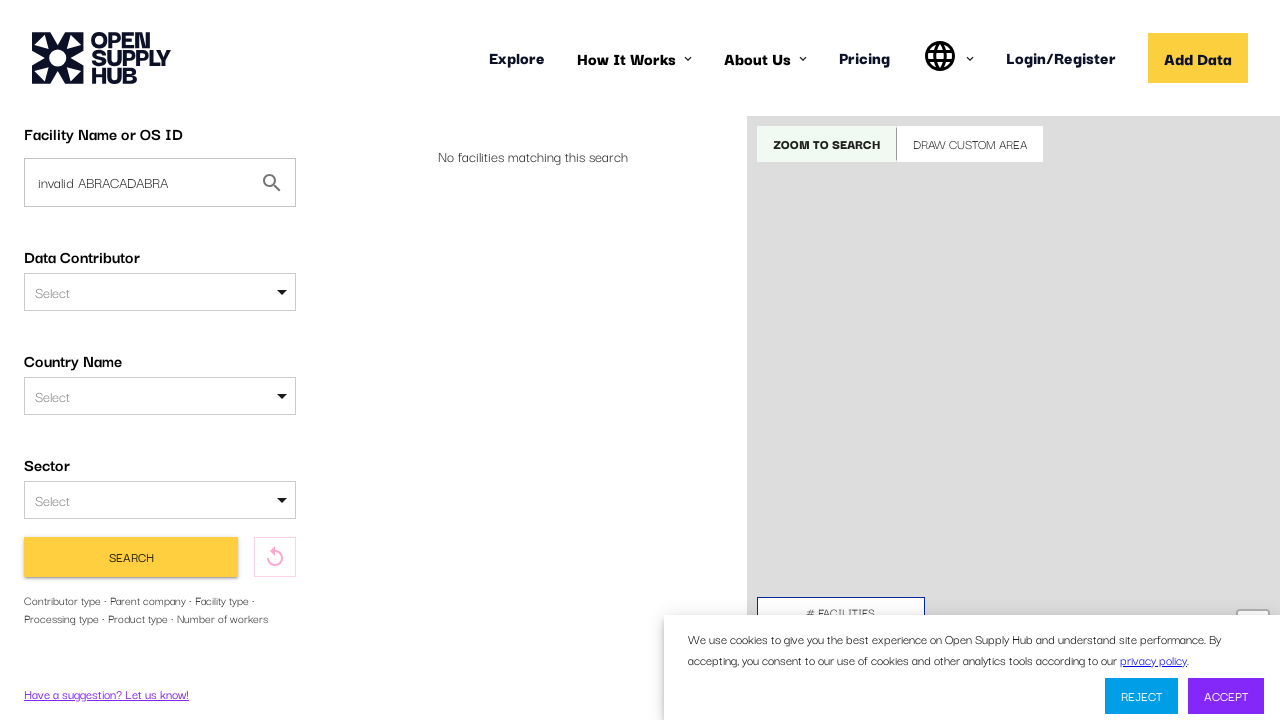

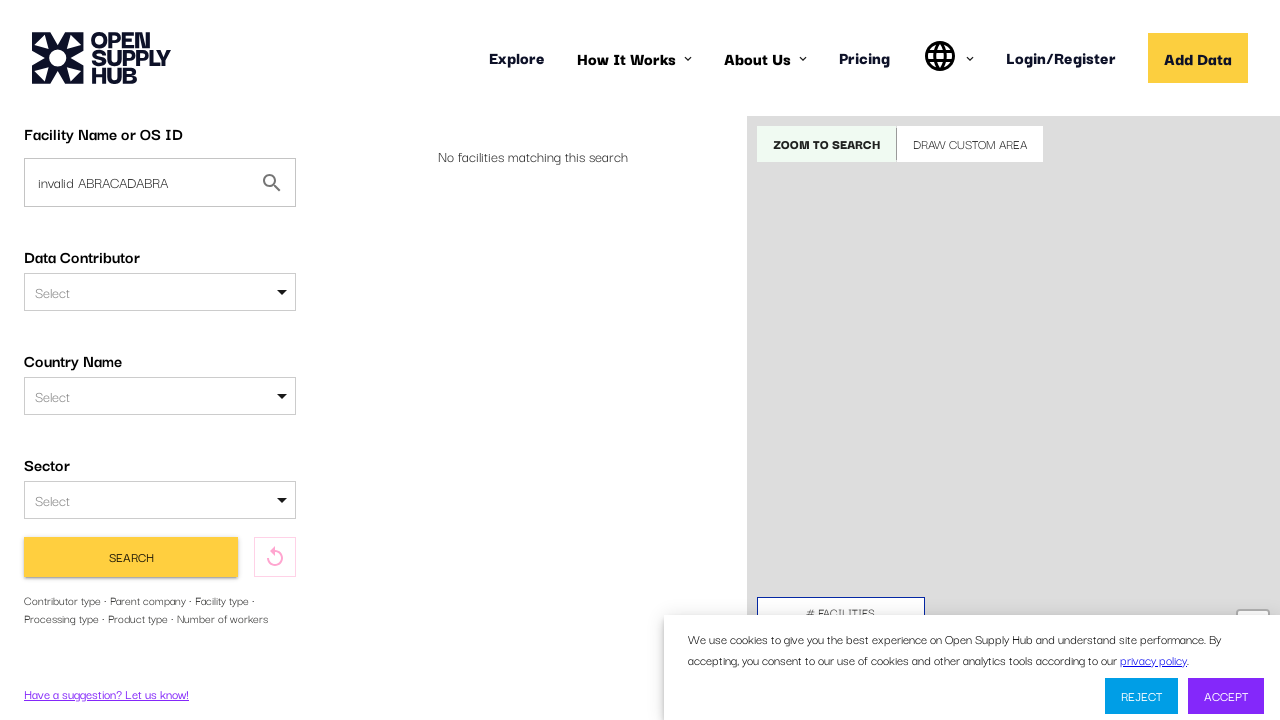